Tests parking cost calculator with Economy Parking option for a 7-day period by filling entry/exit dates and times, then calculating the cost.

Starting URL: https://practice.expandtesting.com/webpark

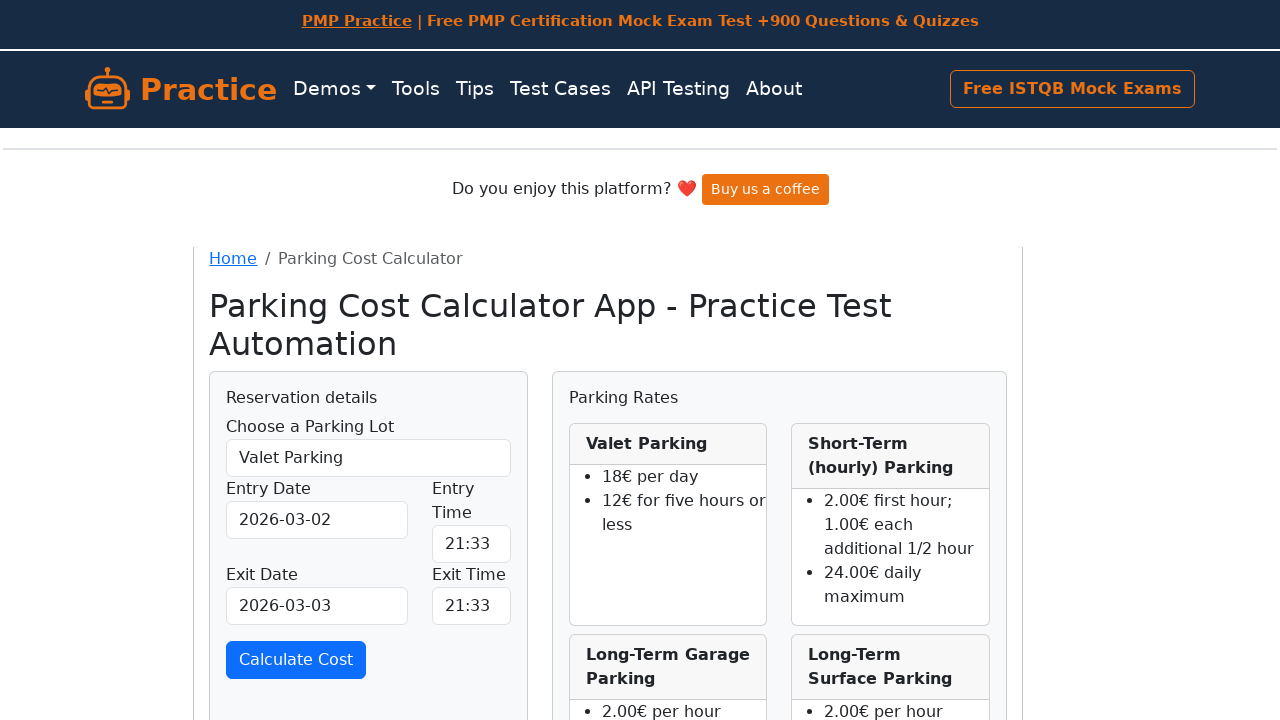

Selected 'Economy Parking' from parking lot dropdown on #parkingLot
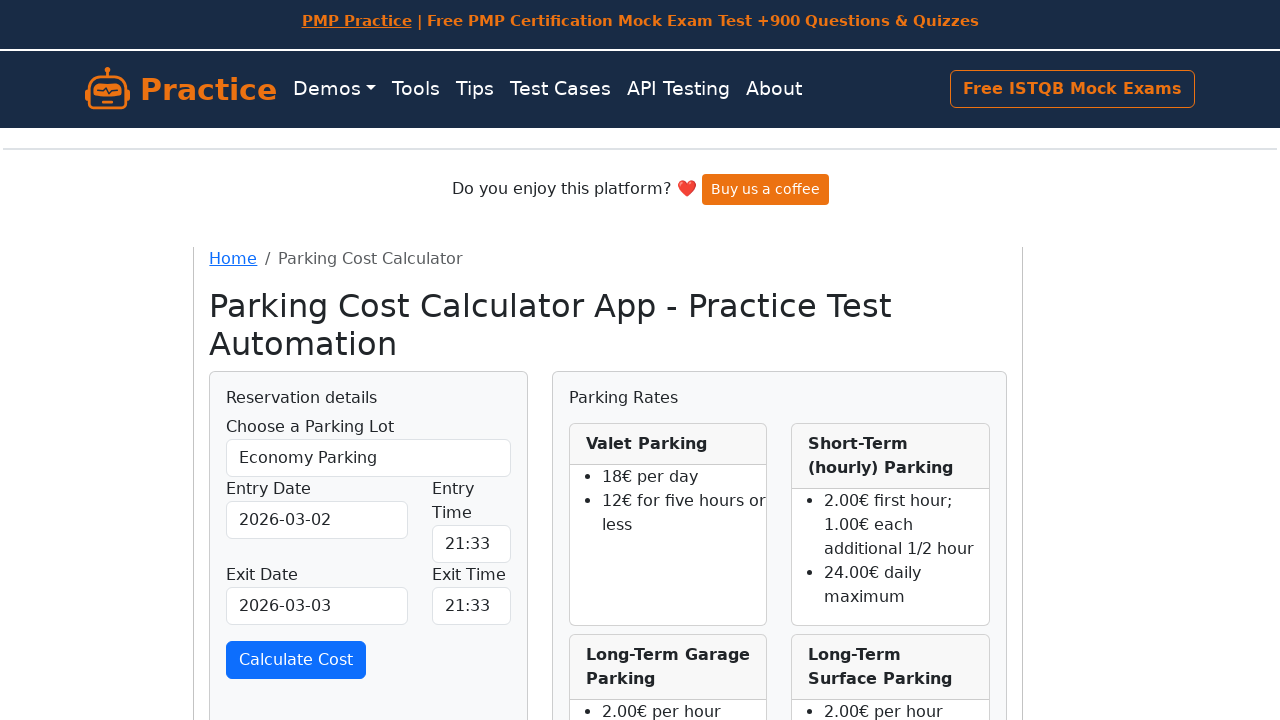

Set entry date to 2025-06-19
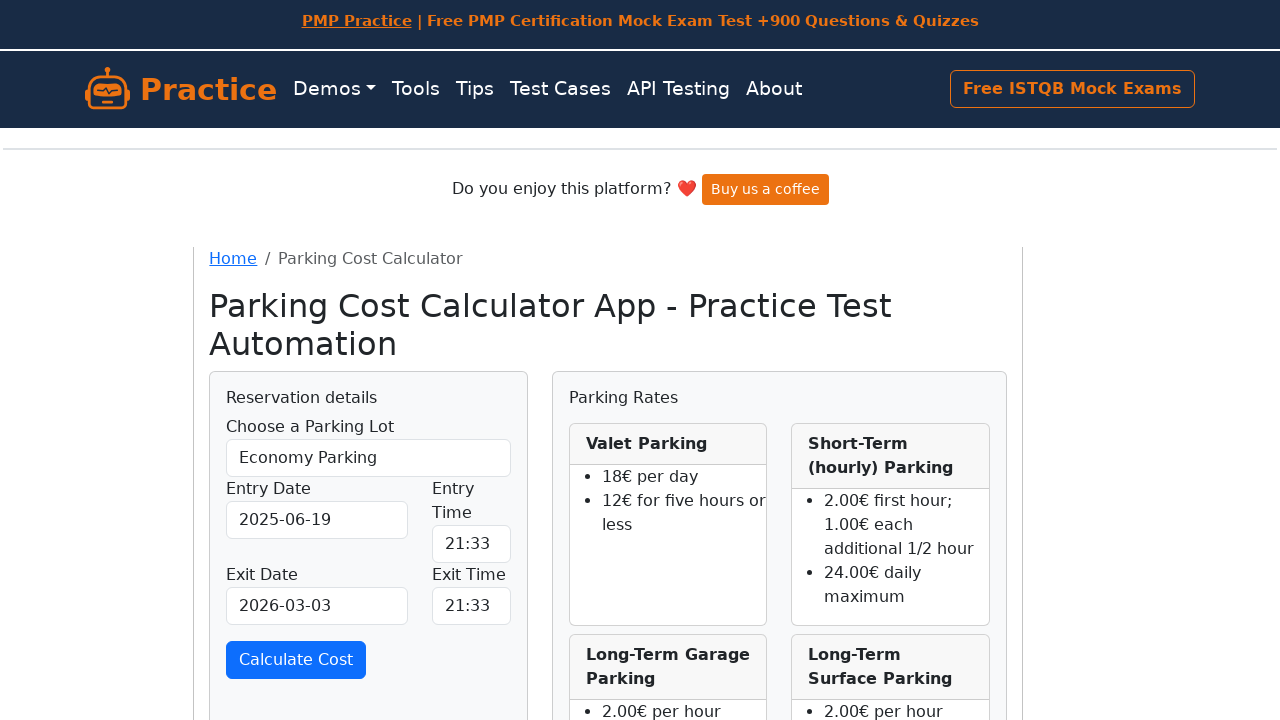

Filled entry time with 07:30AM on #entryTime
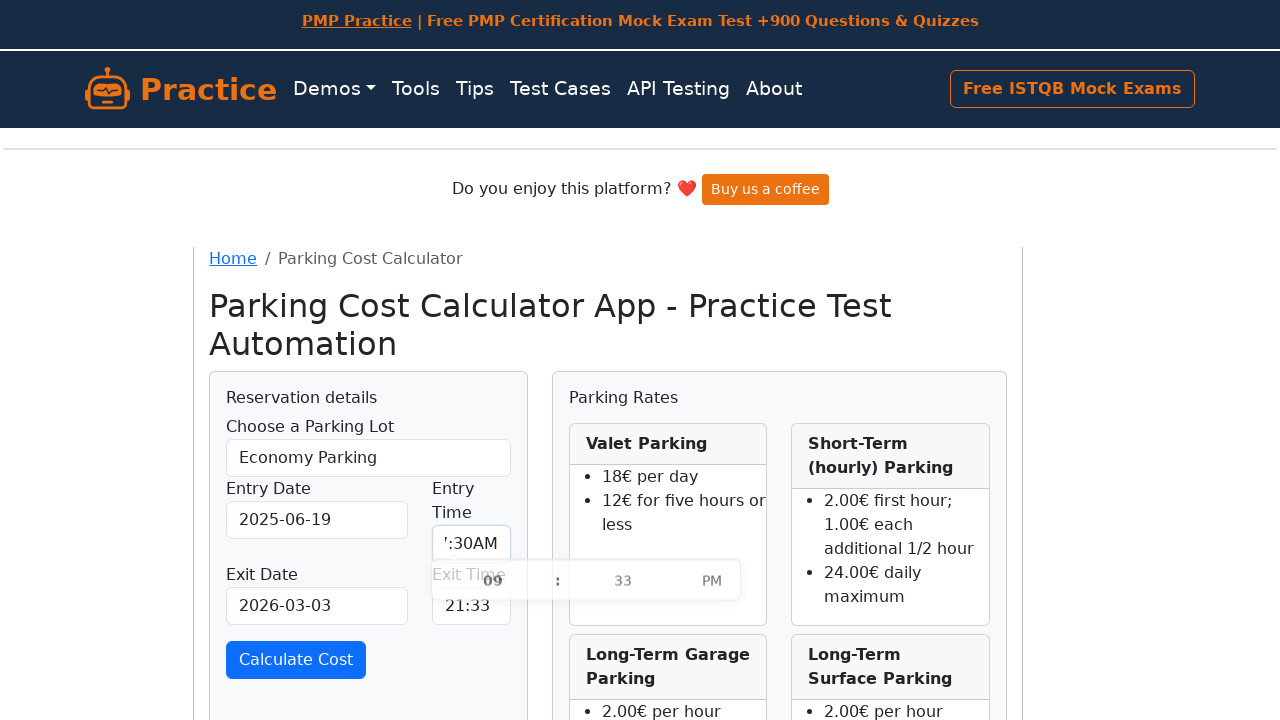

Set exit date to 2025-06-26
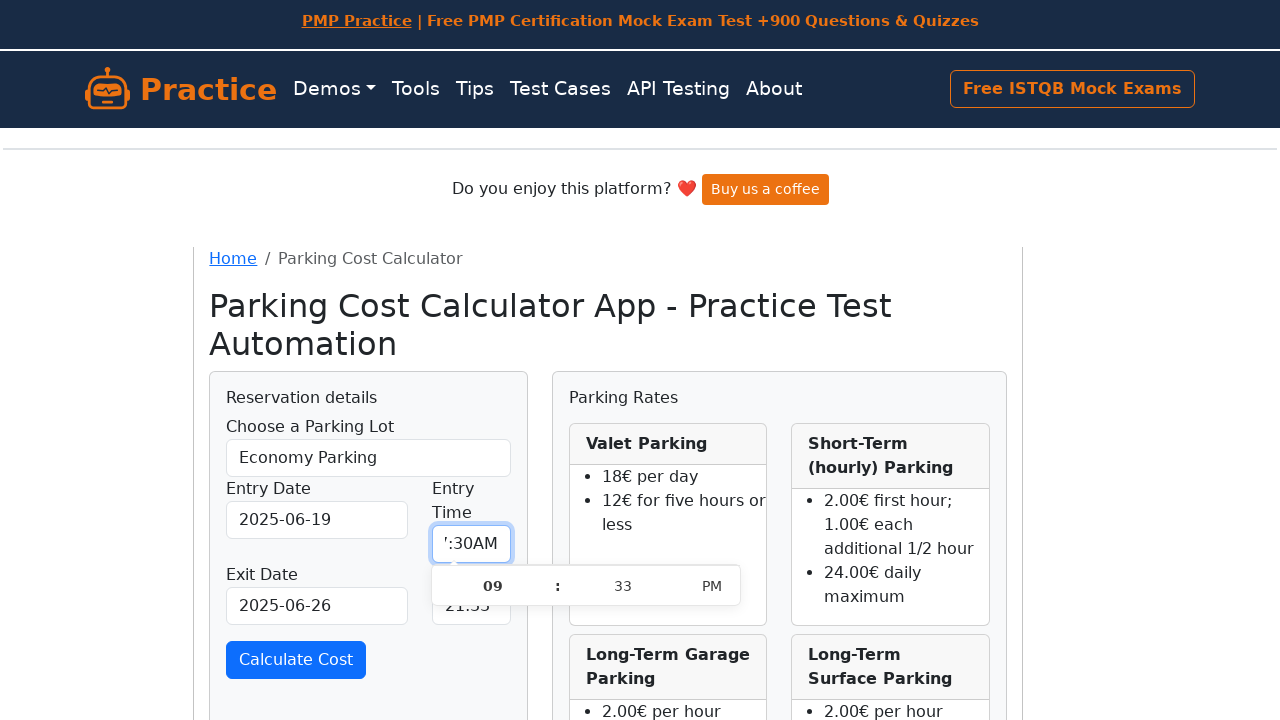

Filled exit time with 07:30AM on #exitTime
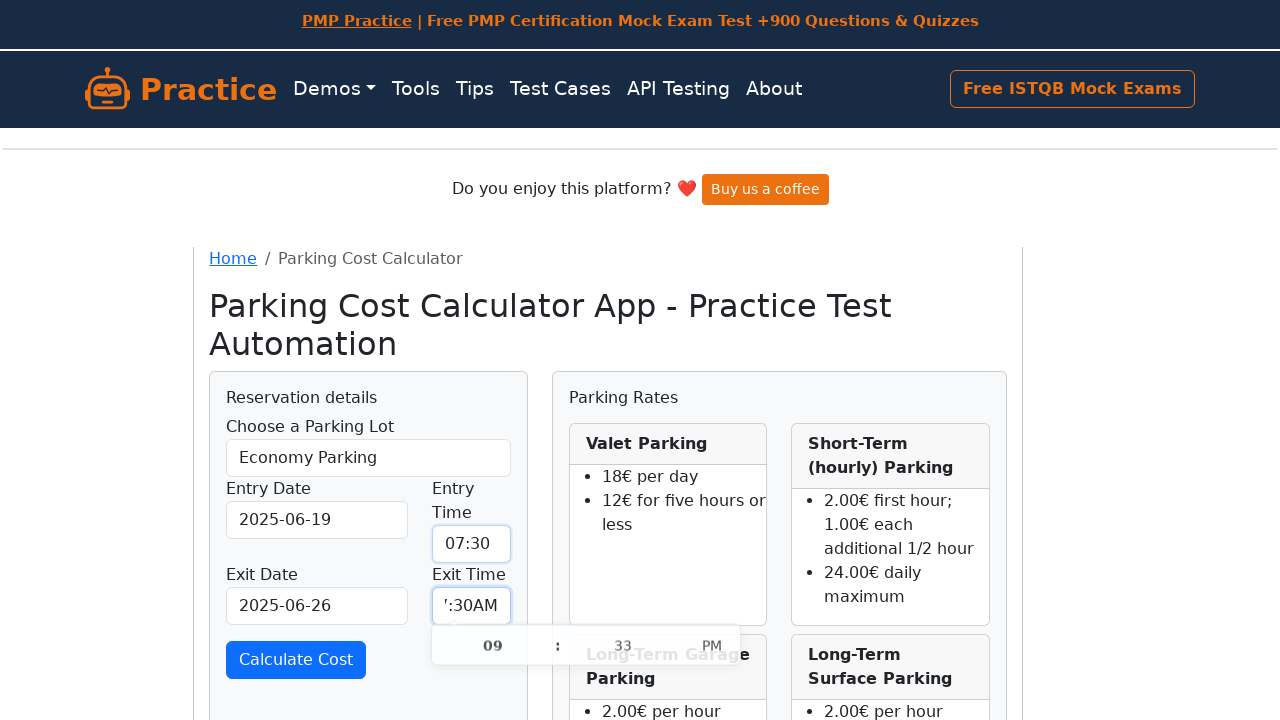

Clicked Calculate button to compute parking cost at (296, 660) on #calculateCost
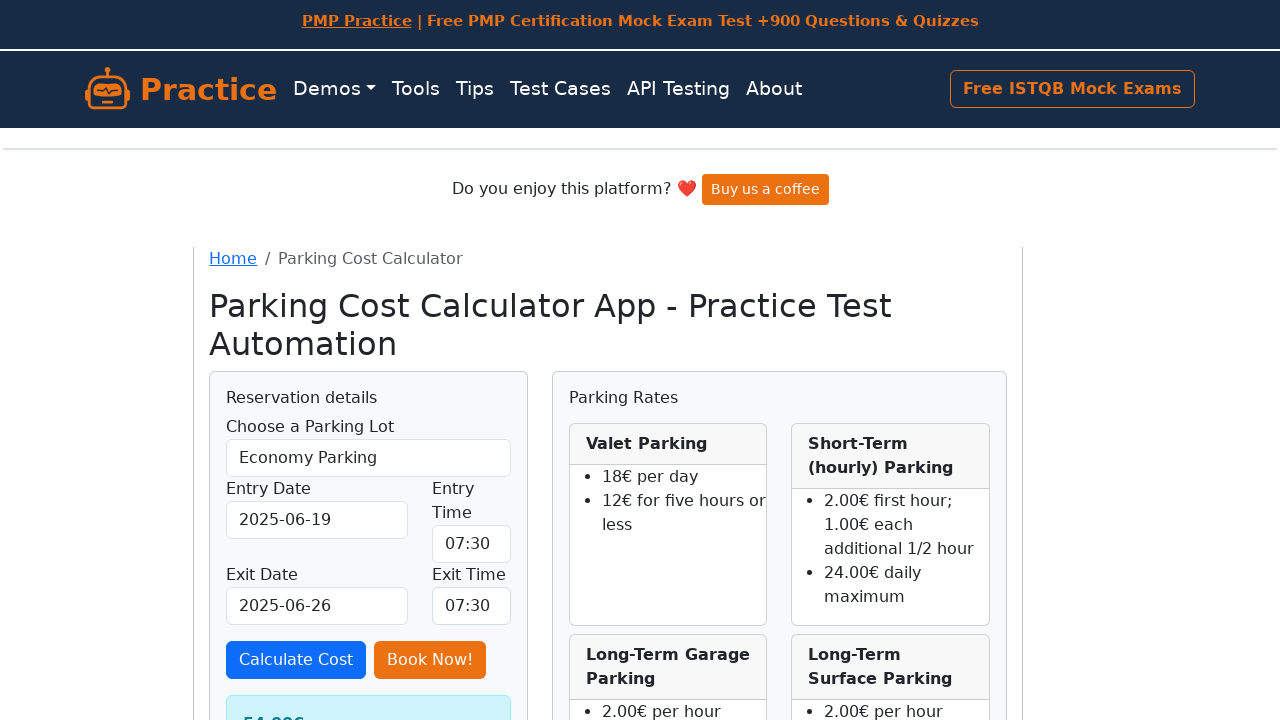

Parking cost calculation result appeared
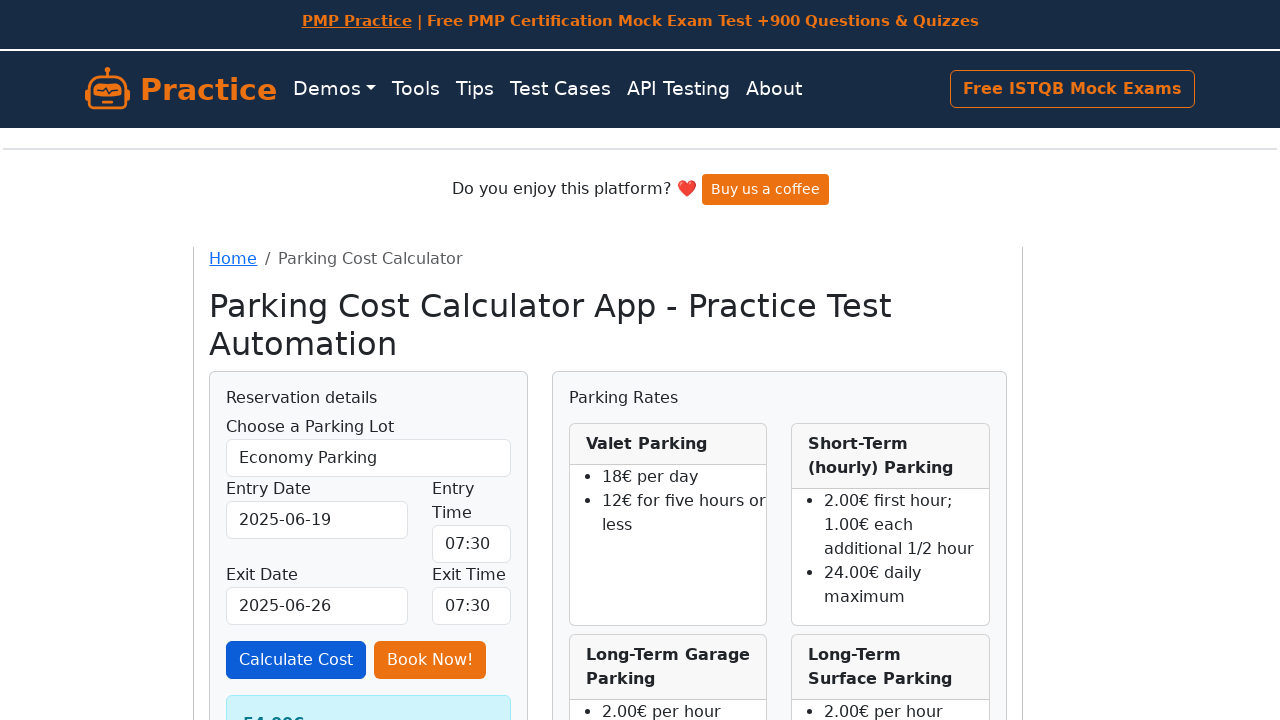

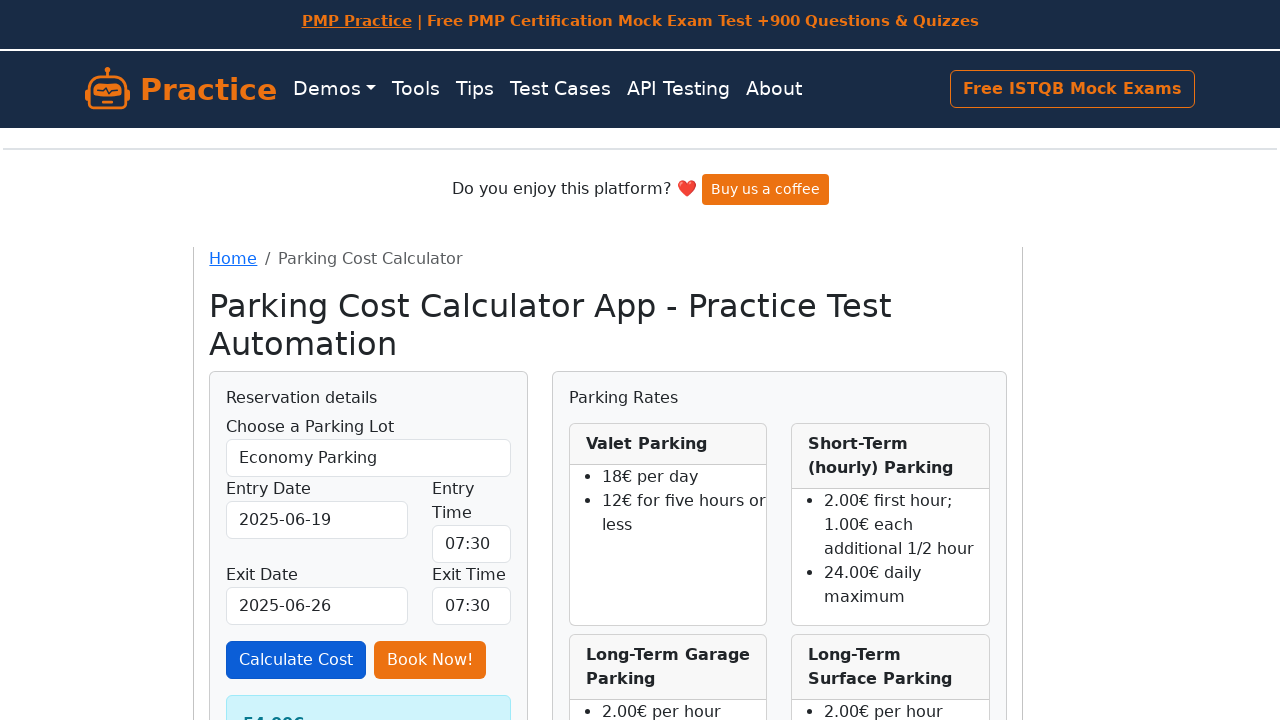